Tests table sorting functionality by selecting page size, clicking sort button, and verifying that items are sorted correctly

Starting URL: https://rahulshettyacademy.com/seleniumPractise/#/offers

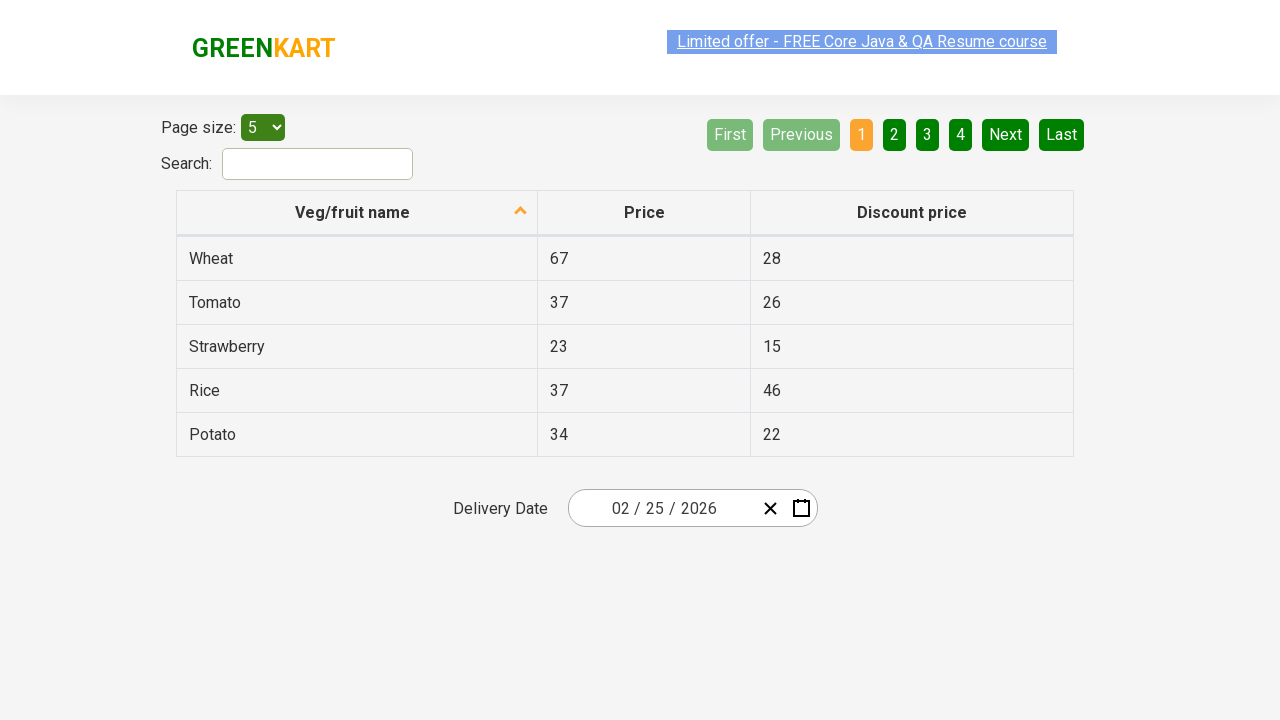

Selected 20 items per page from dropdown on #page-menu
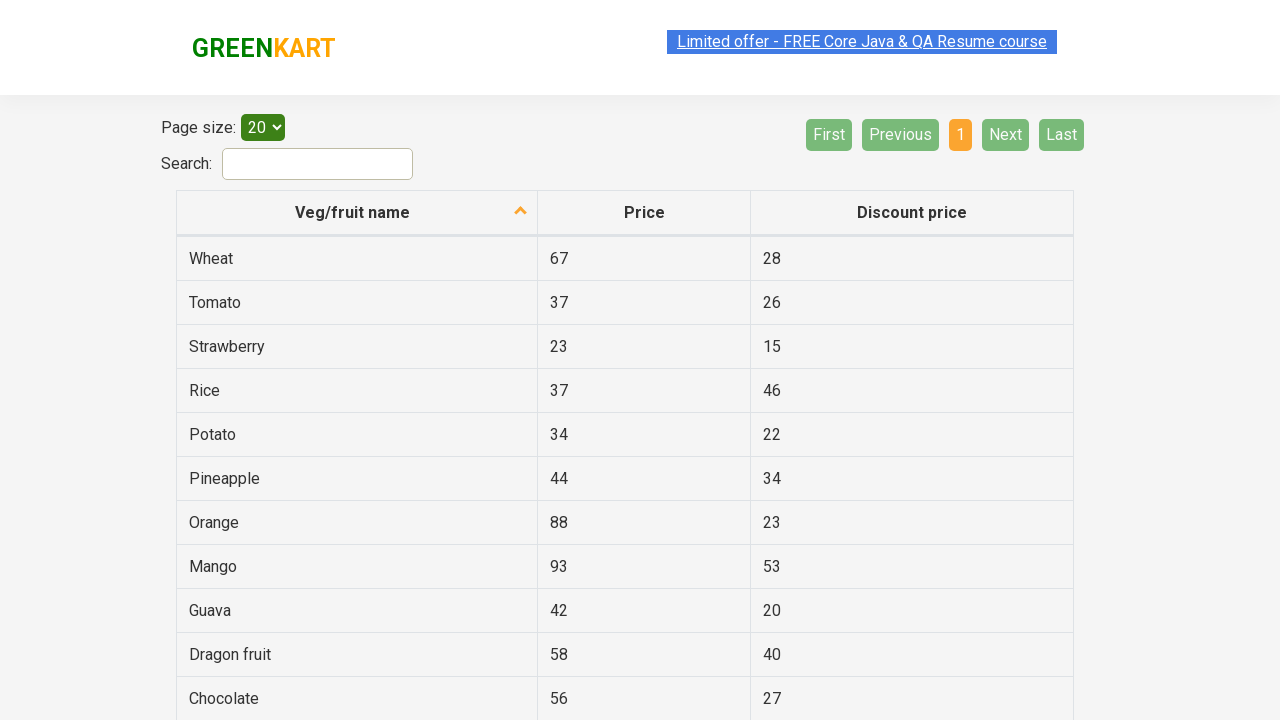

Clicked sort button on first column at (353, 212) on xpath=//table[@class='table table-bordered']/thead/tr/th[1]/span[1]
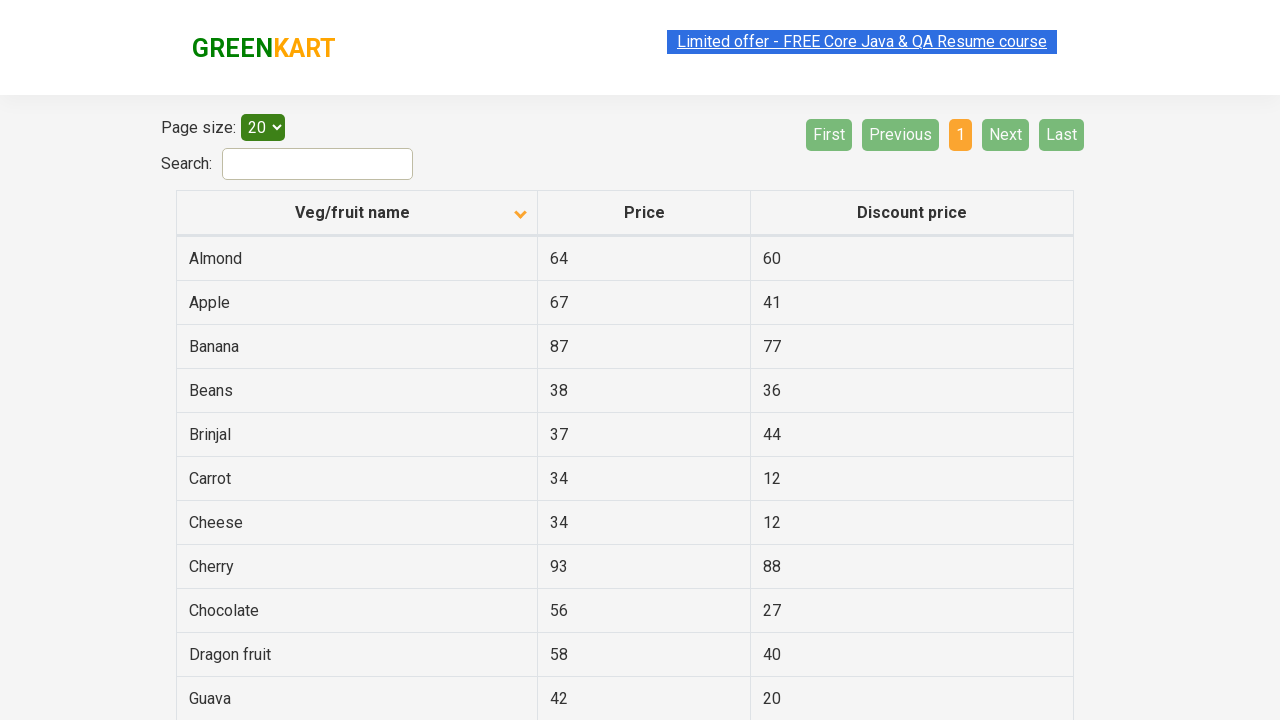

Sorted table loaded and visible
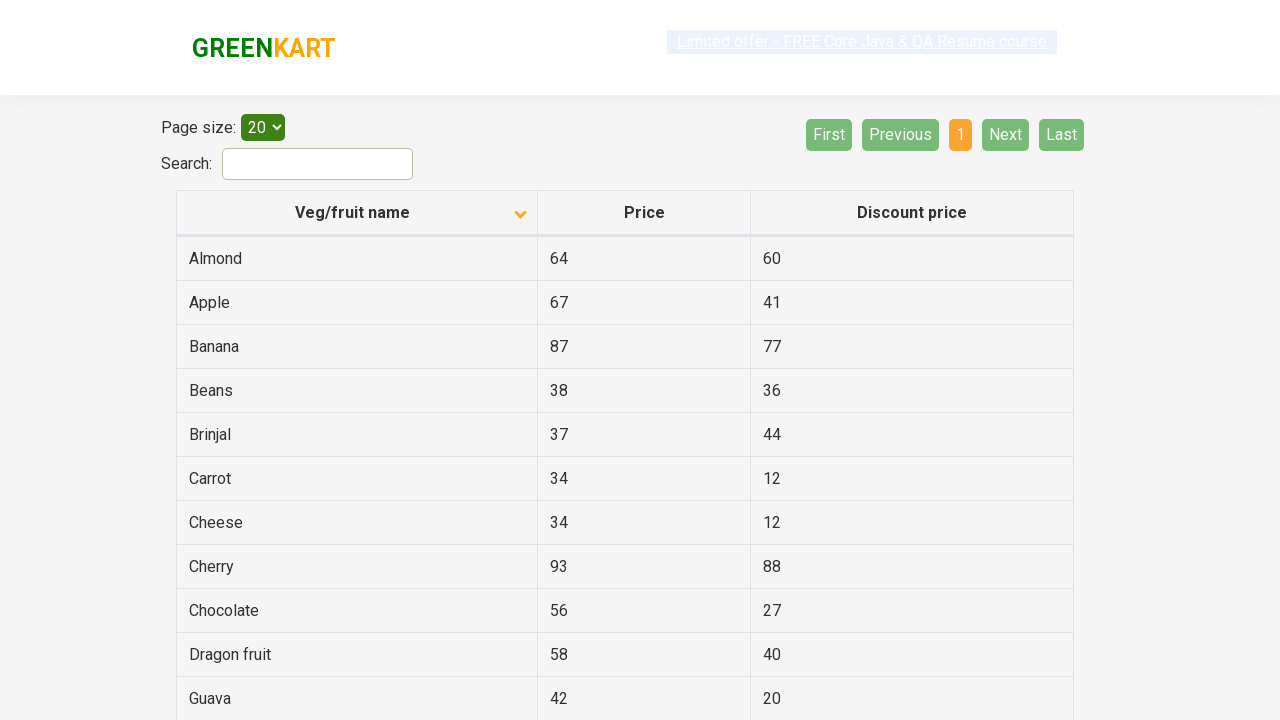

Retrieved all sorted elements from first column
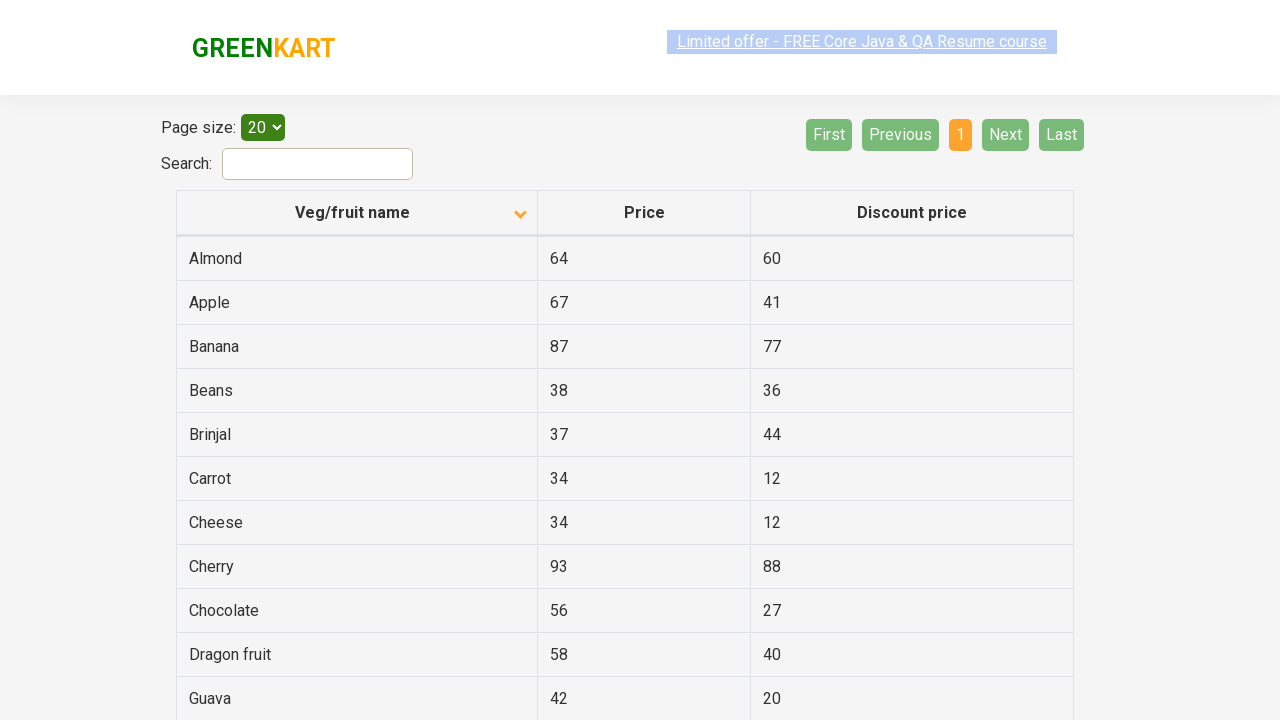

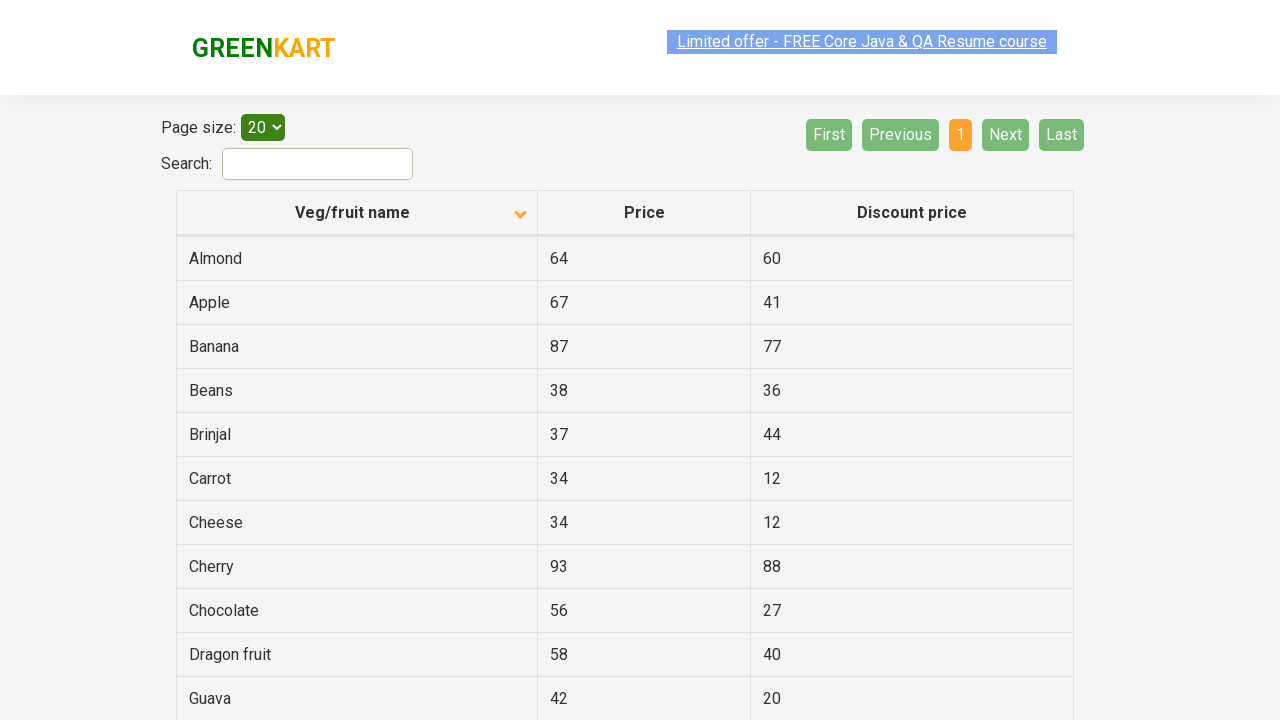